Calculates the sum of two numbers displayed on the page, selects the result from a dropdown, and submits the form

Starting URL: http://suninjuly.github.io/selects1.html

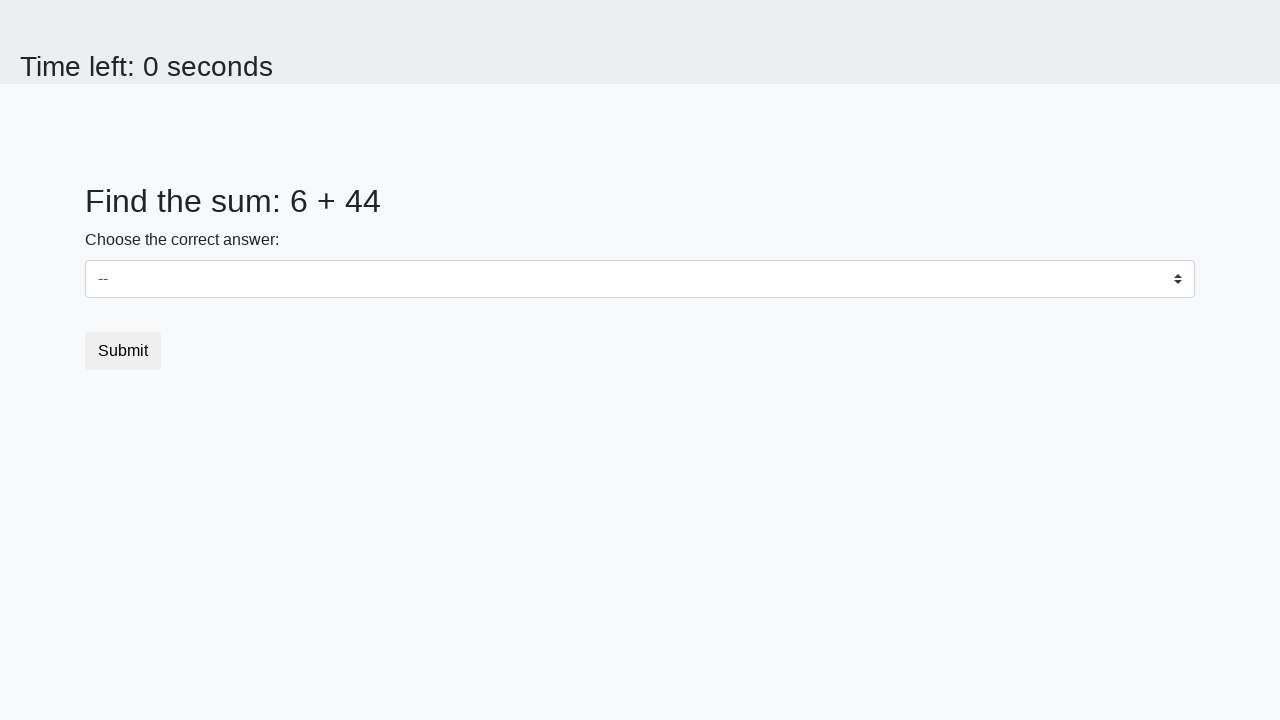

Navigated to the select dropdown form page
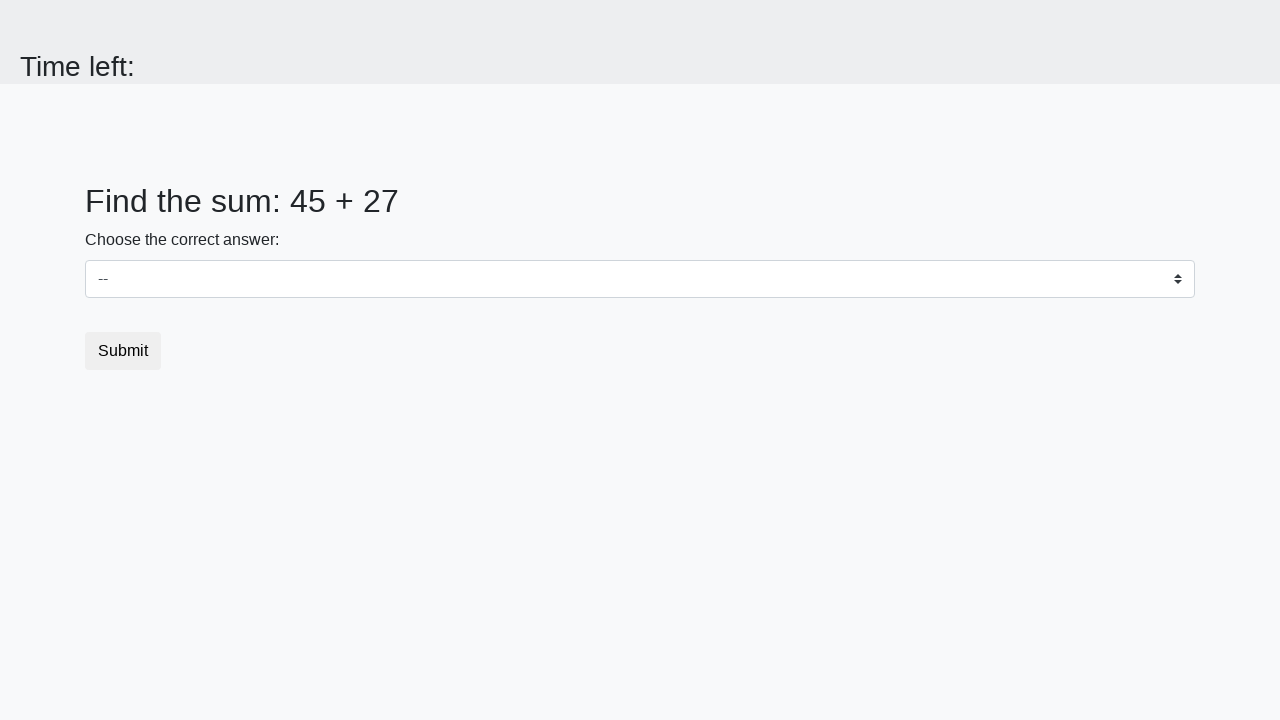

Located the first number element
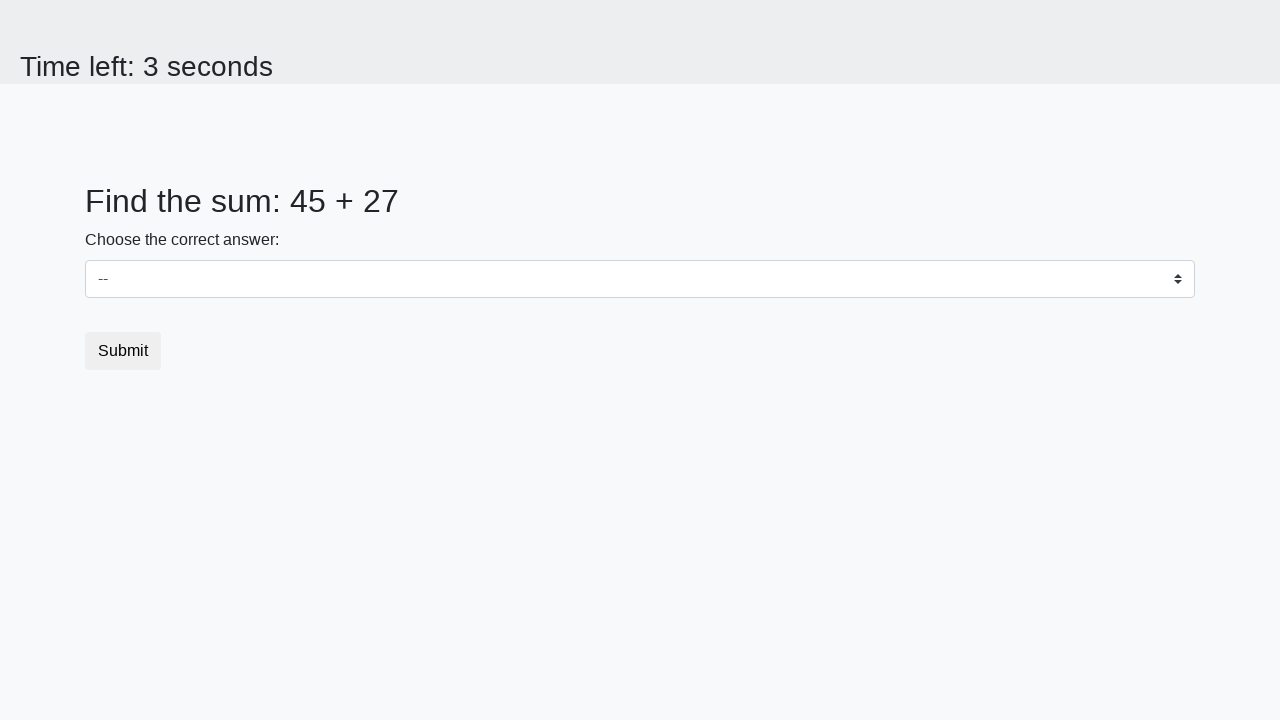

Located the second number element
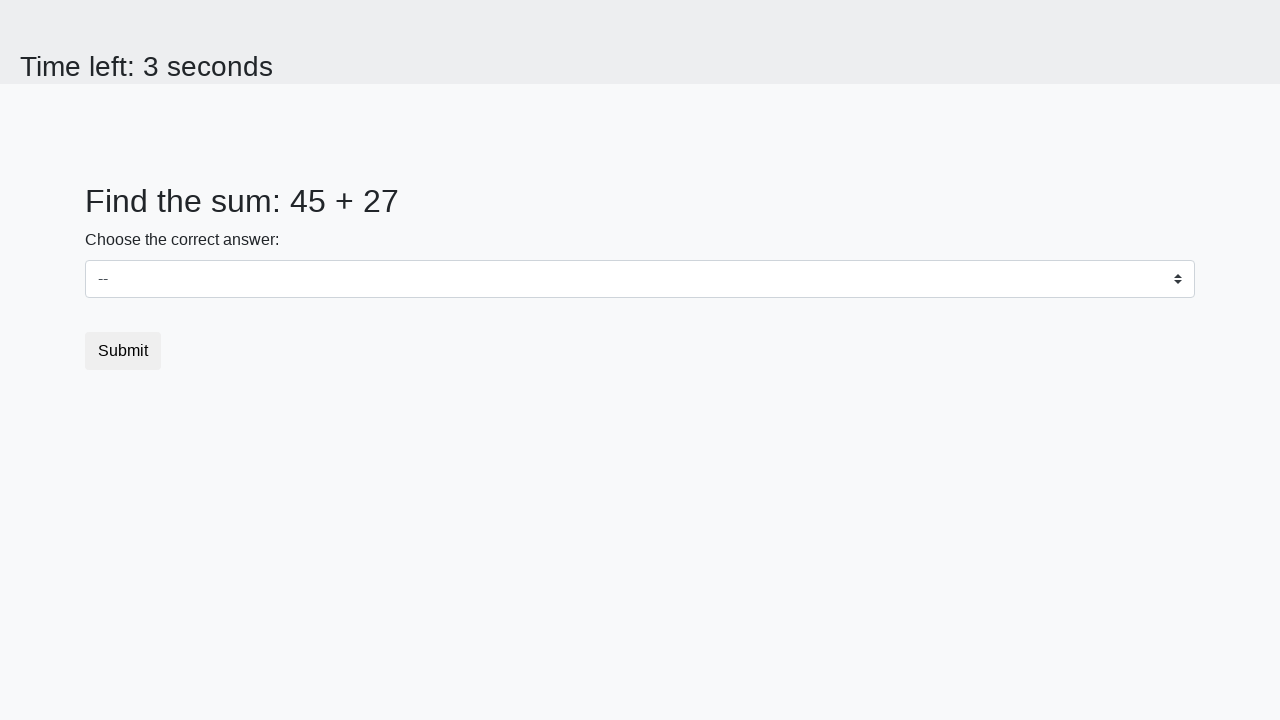

Extracted first number: 45
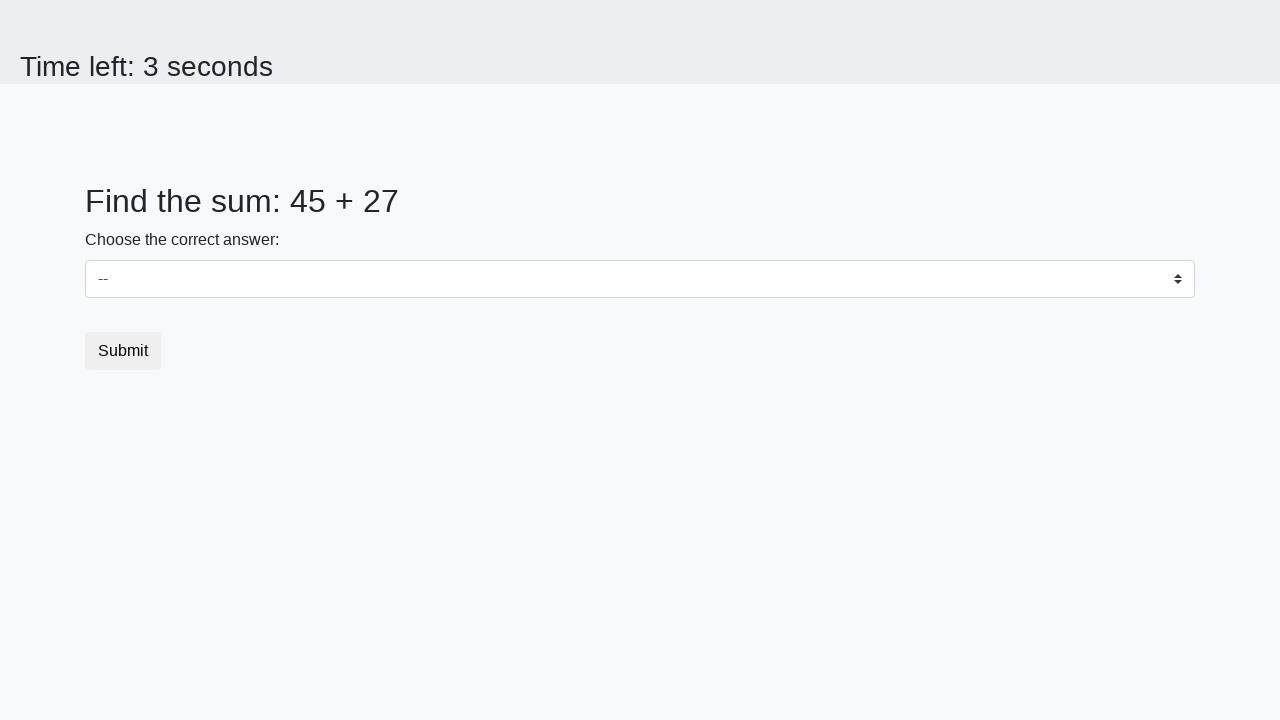

Extracted second number: 27
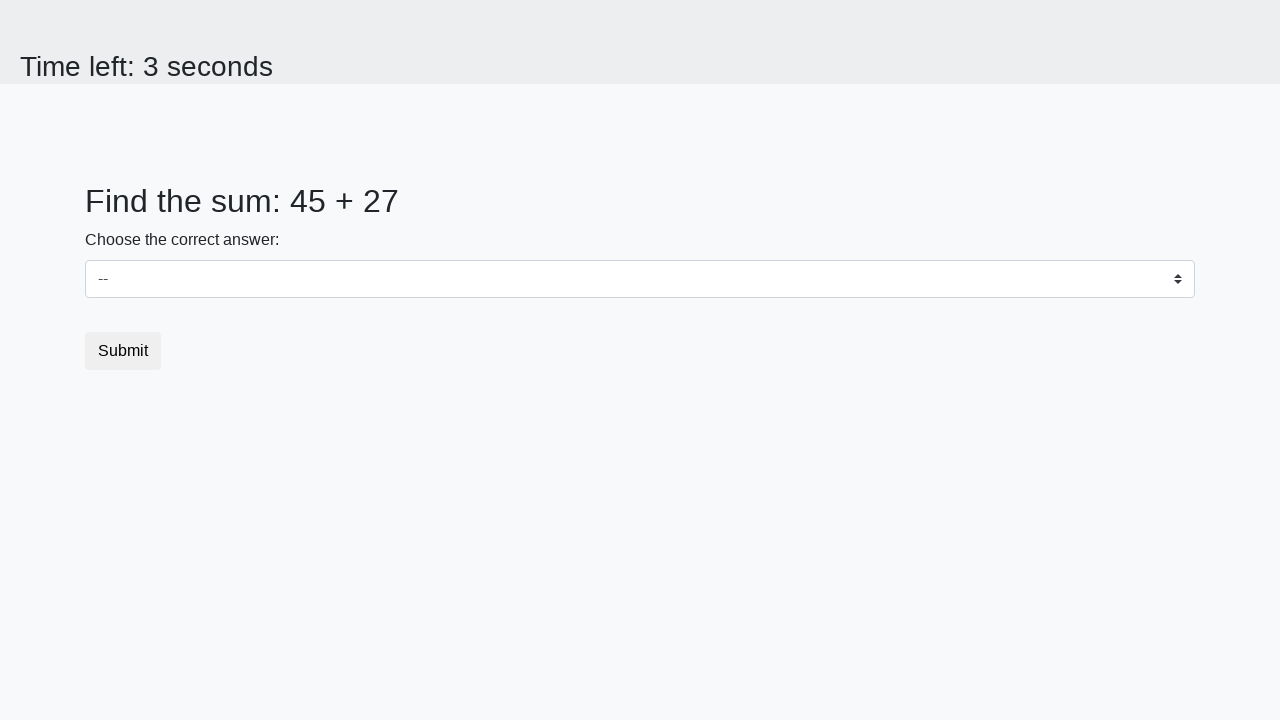

Calculated sum: 45 + 27 = 72
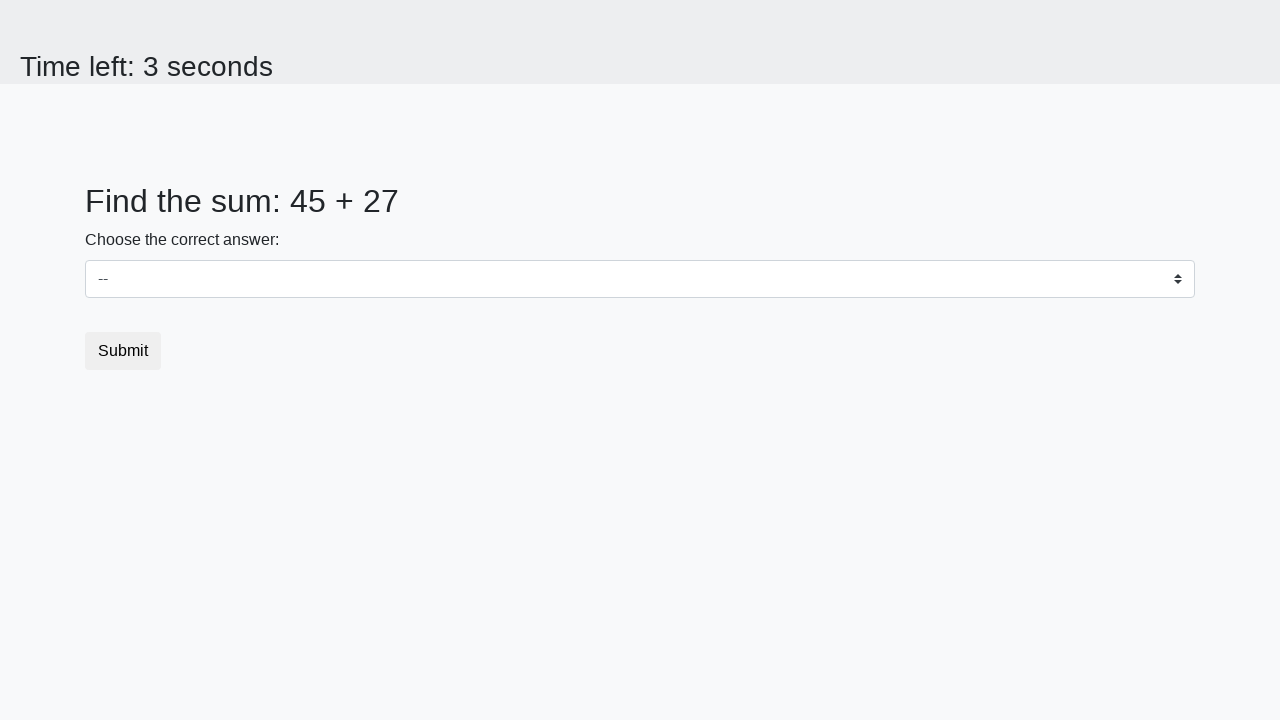

Selected sum value '72' from dropdown on #dropdown
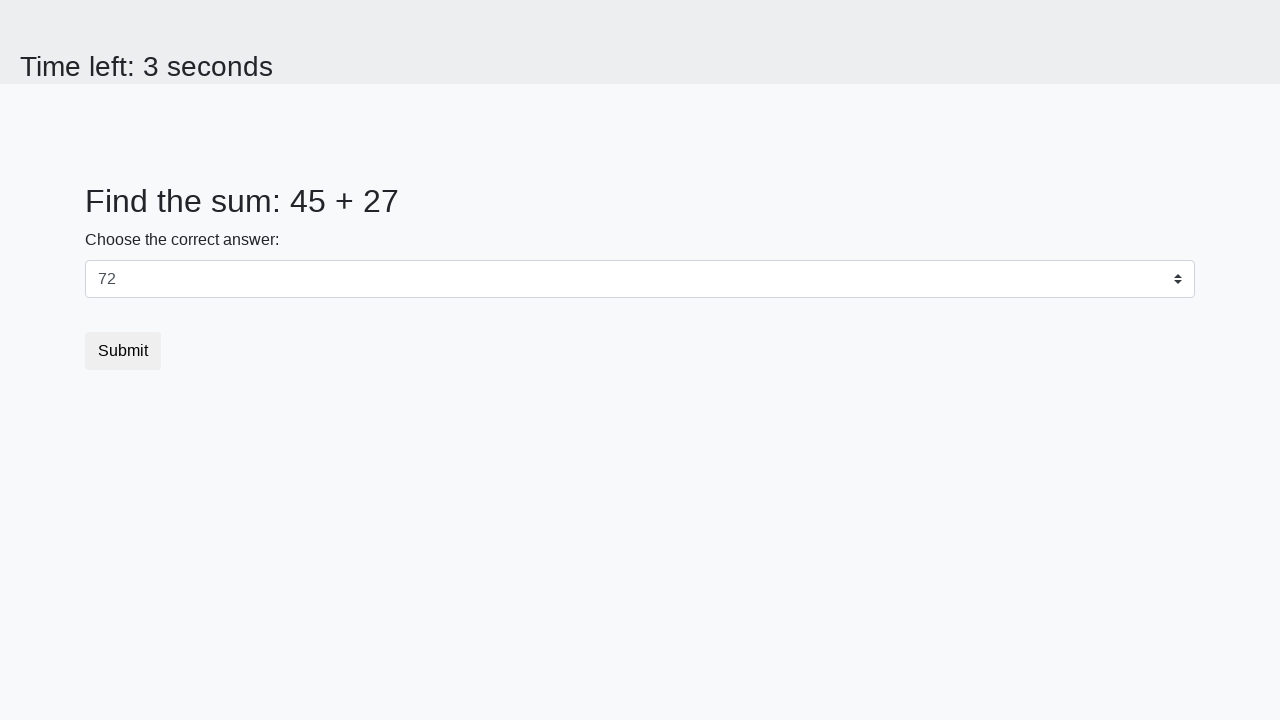

Clicked the submit button at (123, 351) on button.btn
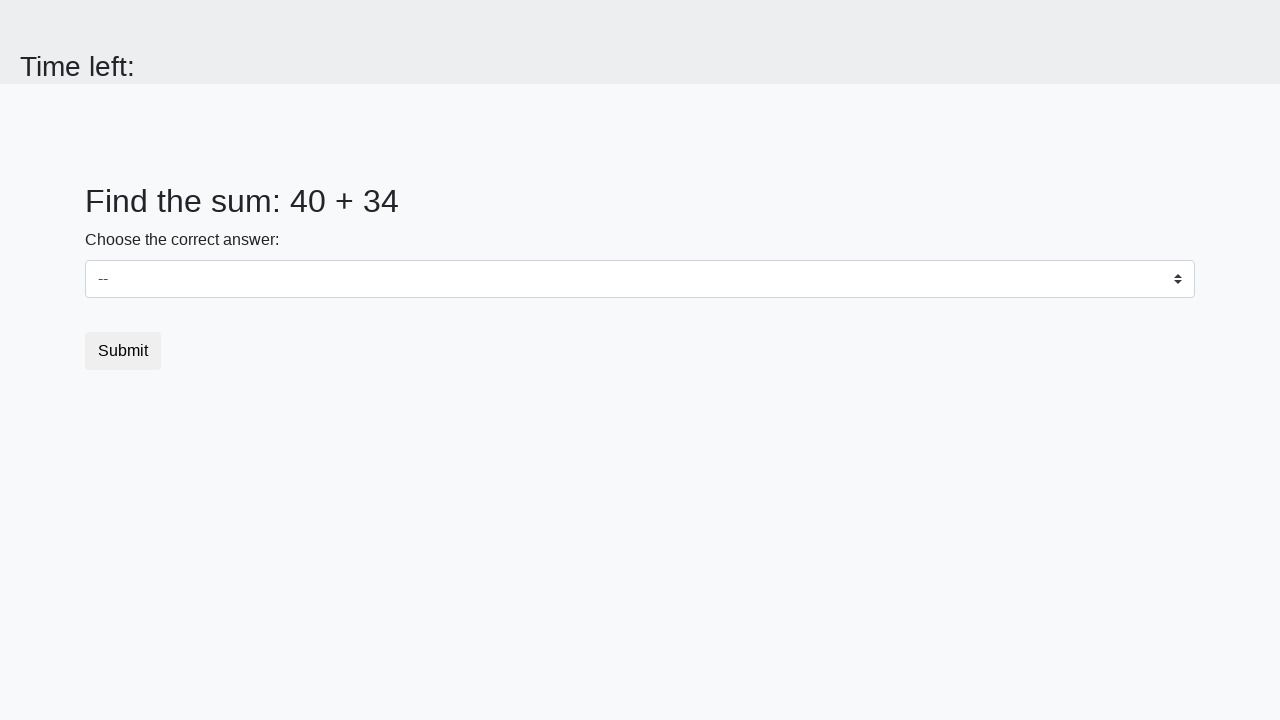

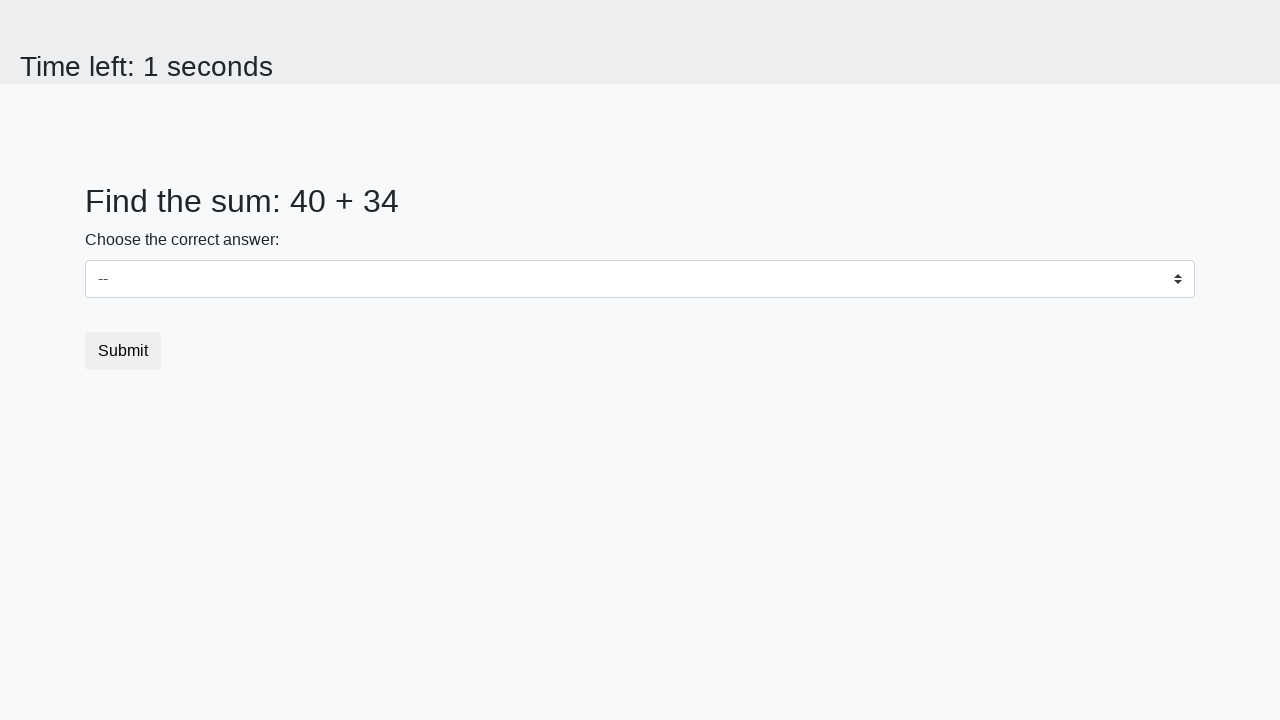